Tests mouse movement by offset to a specific element position and verifies the absolute location

Starting URL: https://www.selenium.dev/selenium/web/mouse_interaction.html

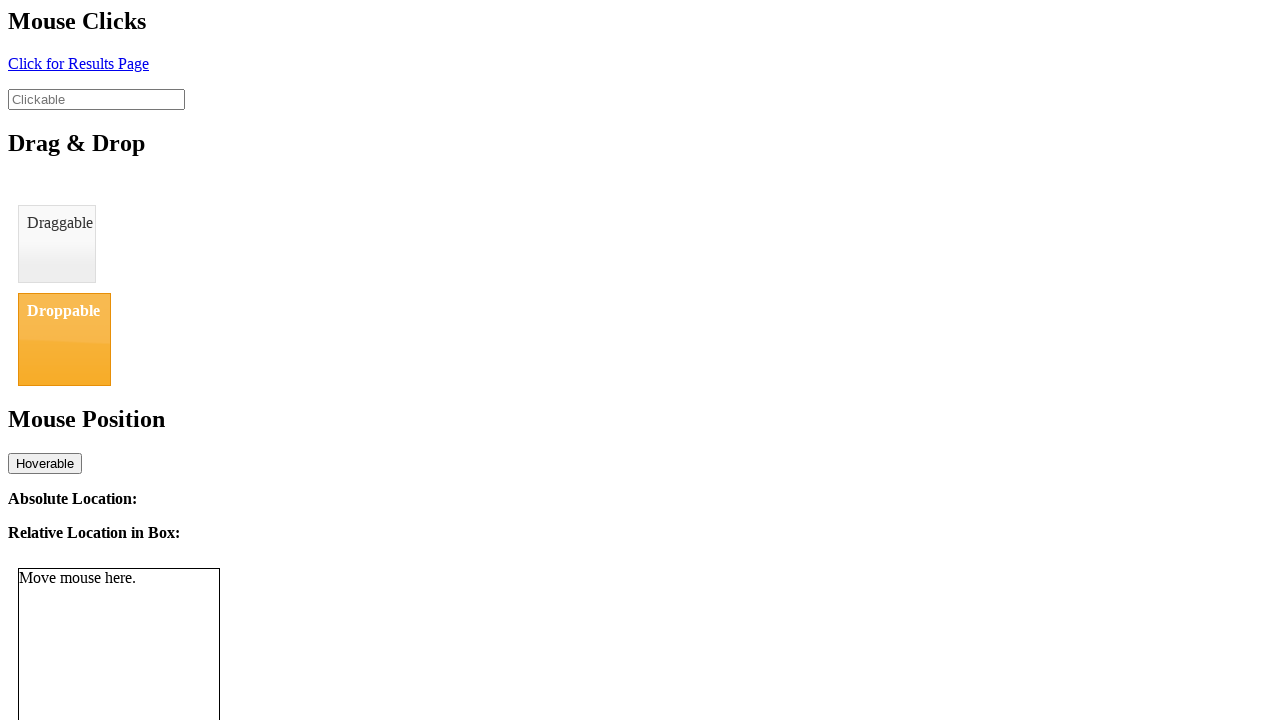

Hovered over mouse-tracker element with offset (20, 0) at (39, 569) on #mouse-tracker
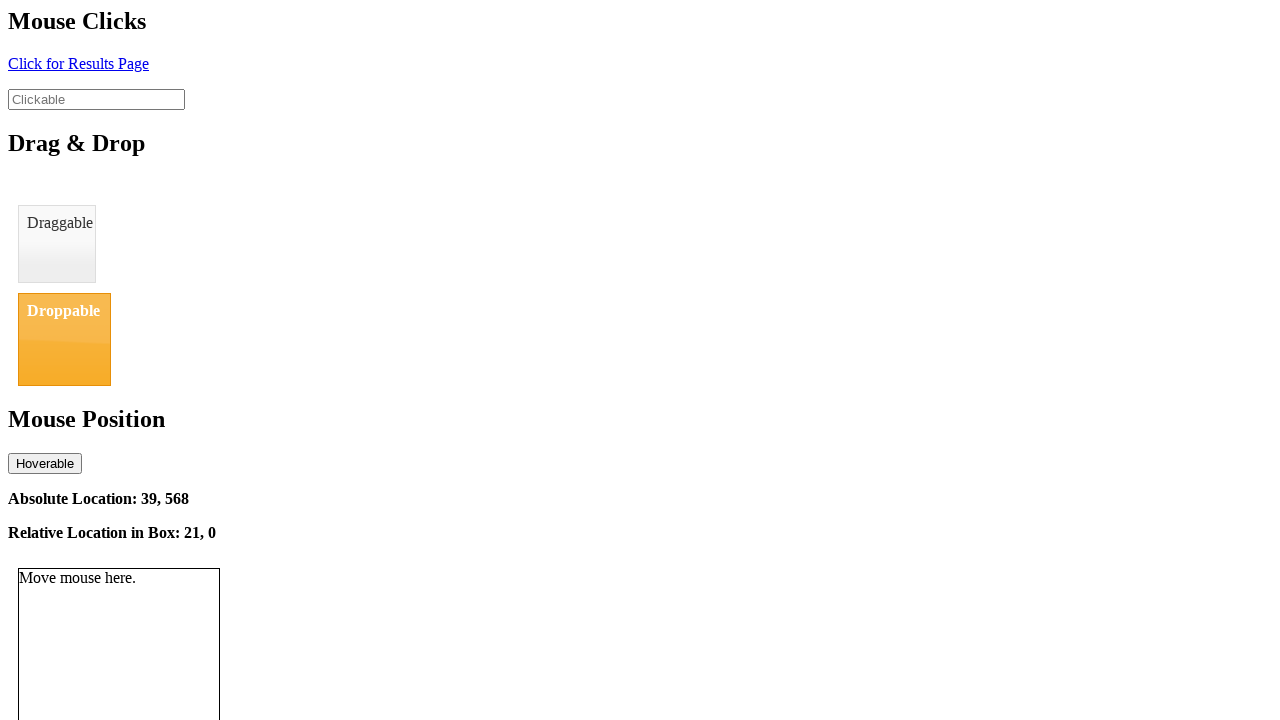

Waited 500ms for position to update
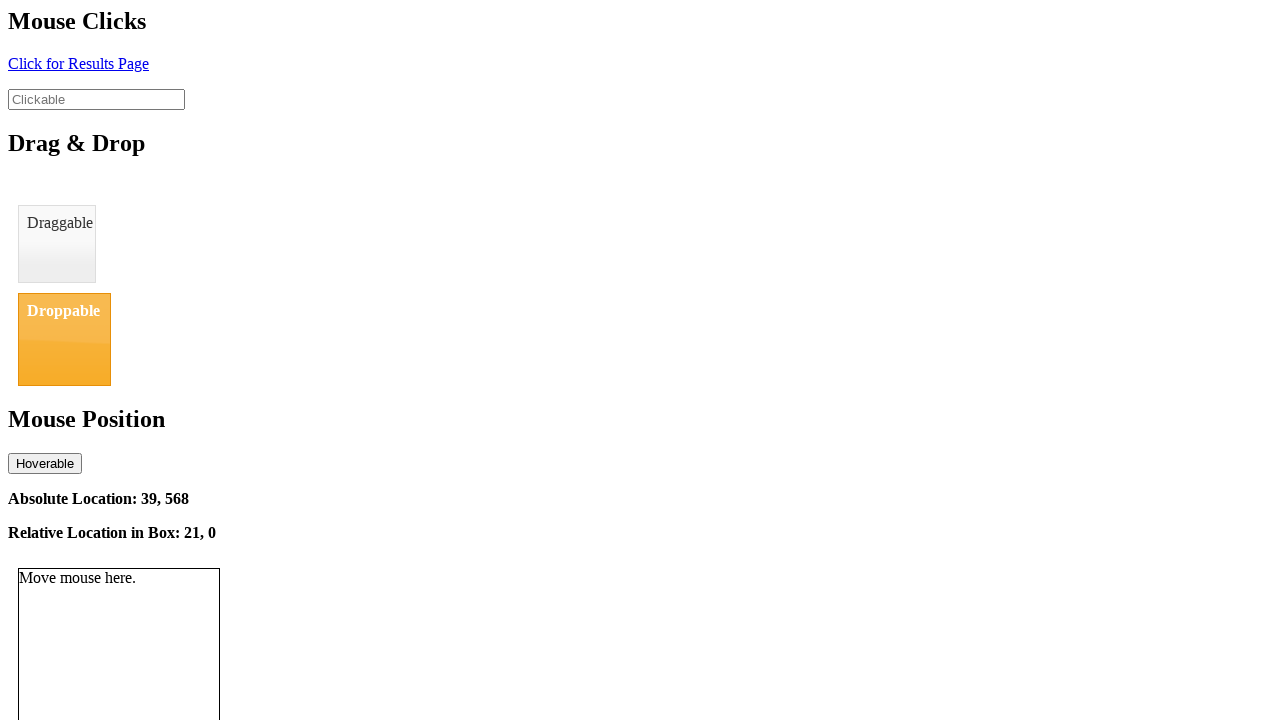

Retrieved absolute location text: 39, 568
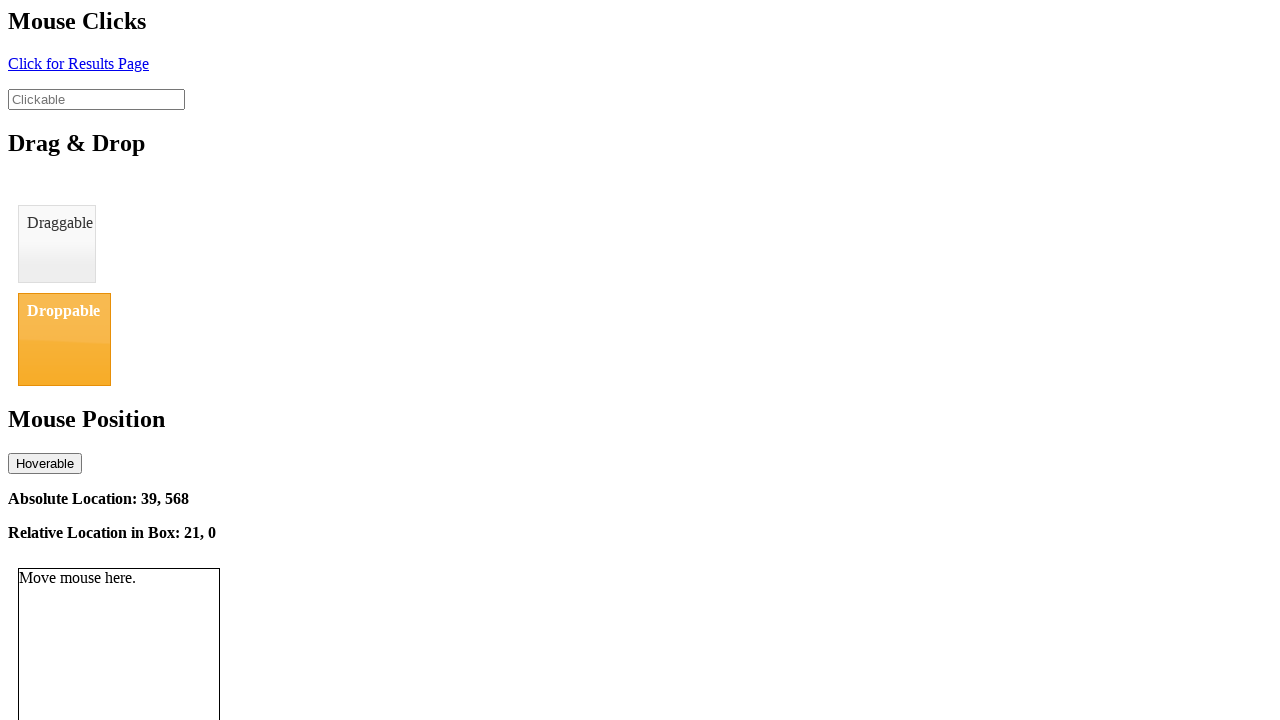

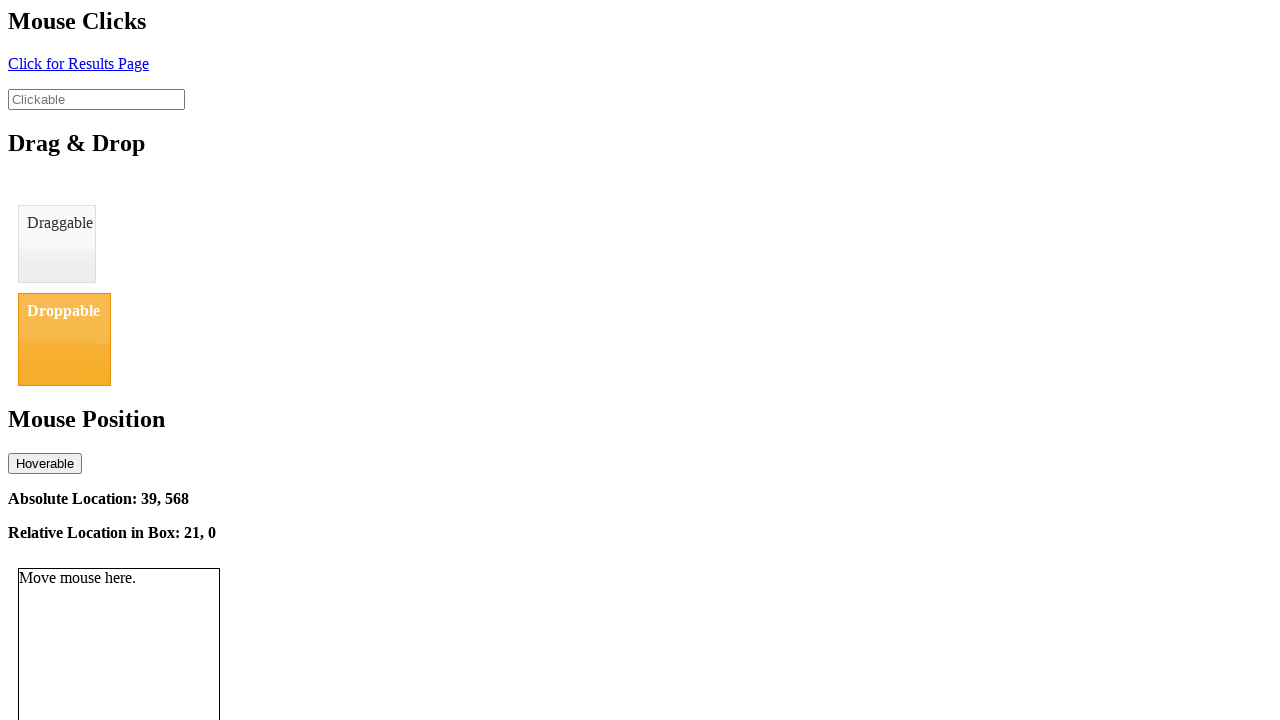